Tests navigation to Shopify pricing page by clicking the pricing button and verifying the page title, URL, and presence of specific heading text.

Starting URL: https://www.shopify.com

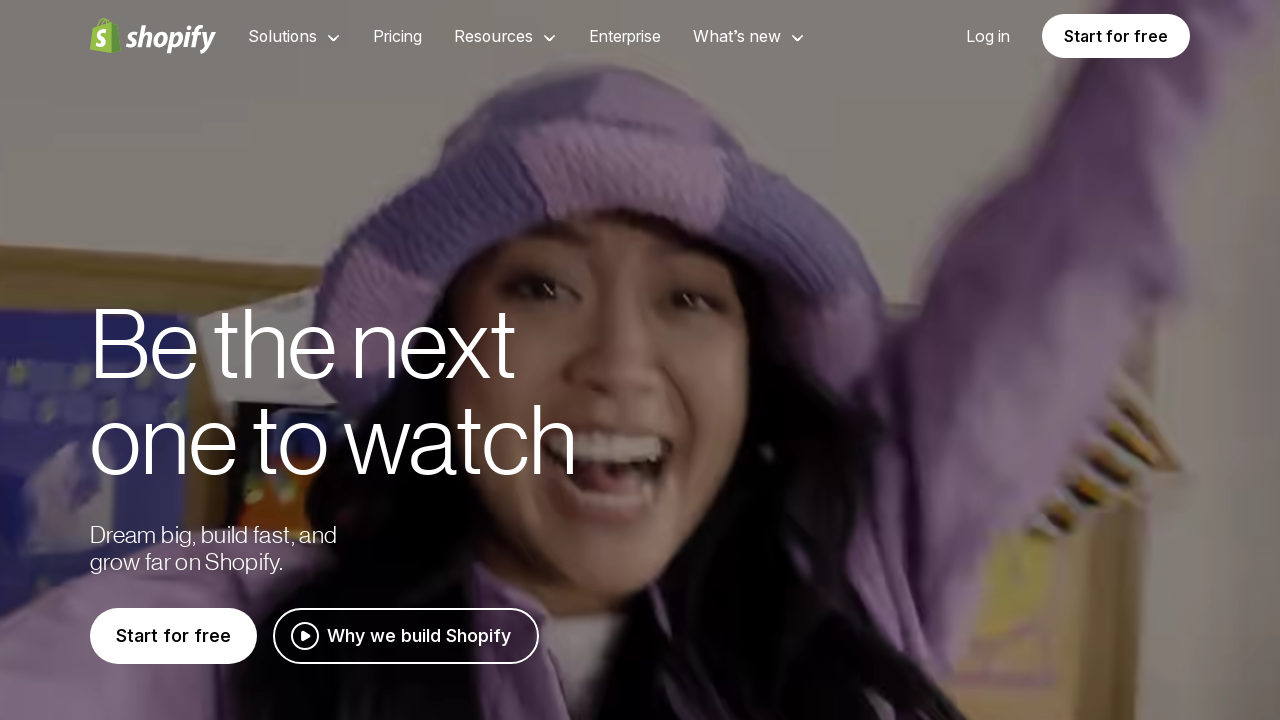

Clicked the Pricing button in navigation at (398, 36) on a:has-text('Pricing')
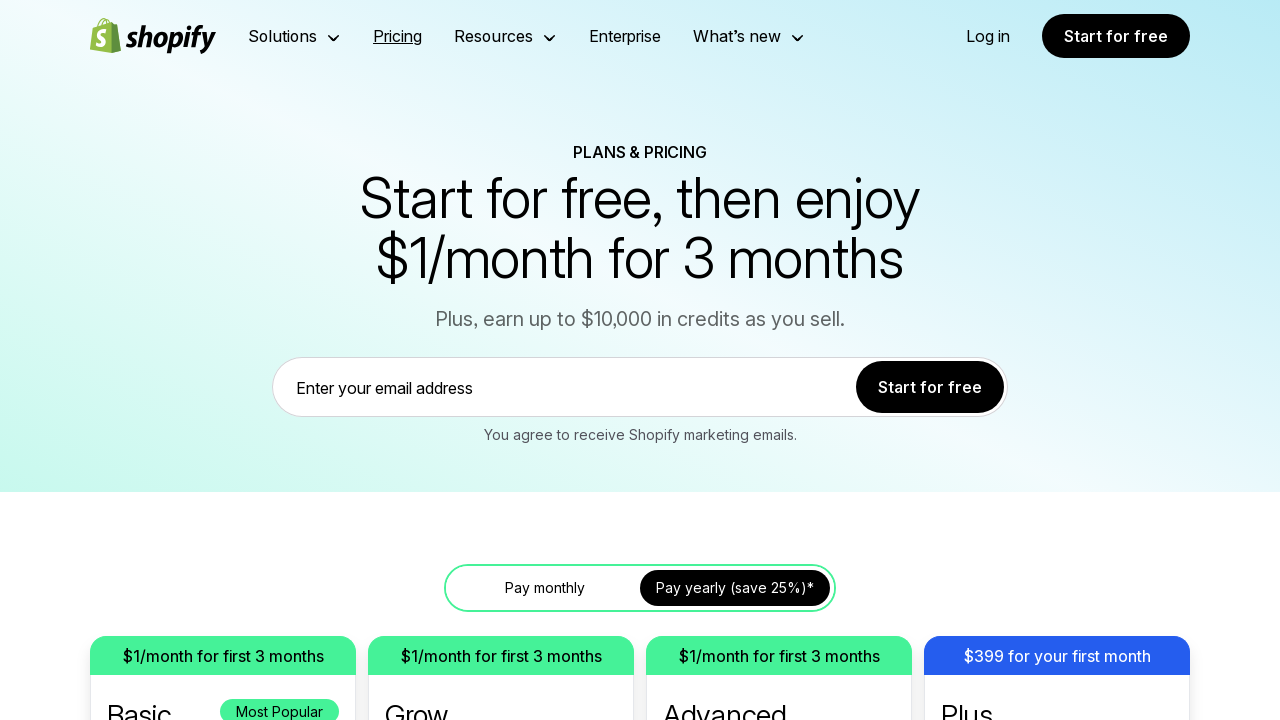

Waited for pricing page URL to load
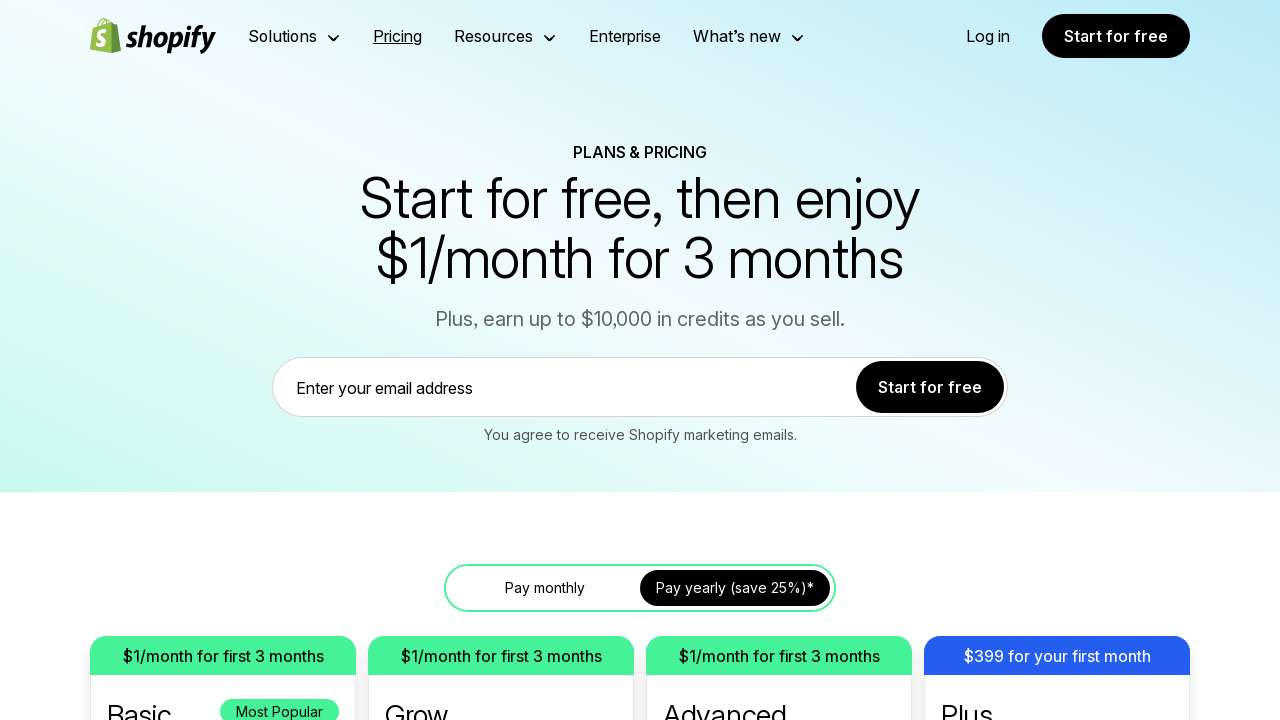

Waited for h1 heading element to be present on pricing page
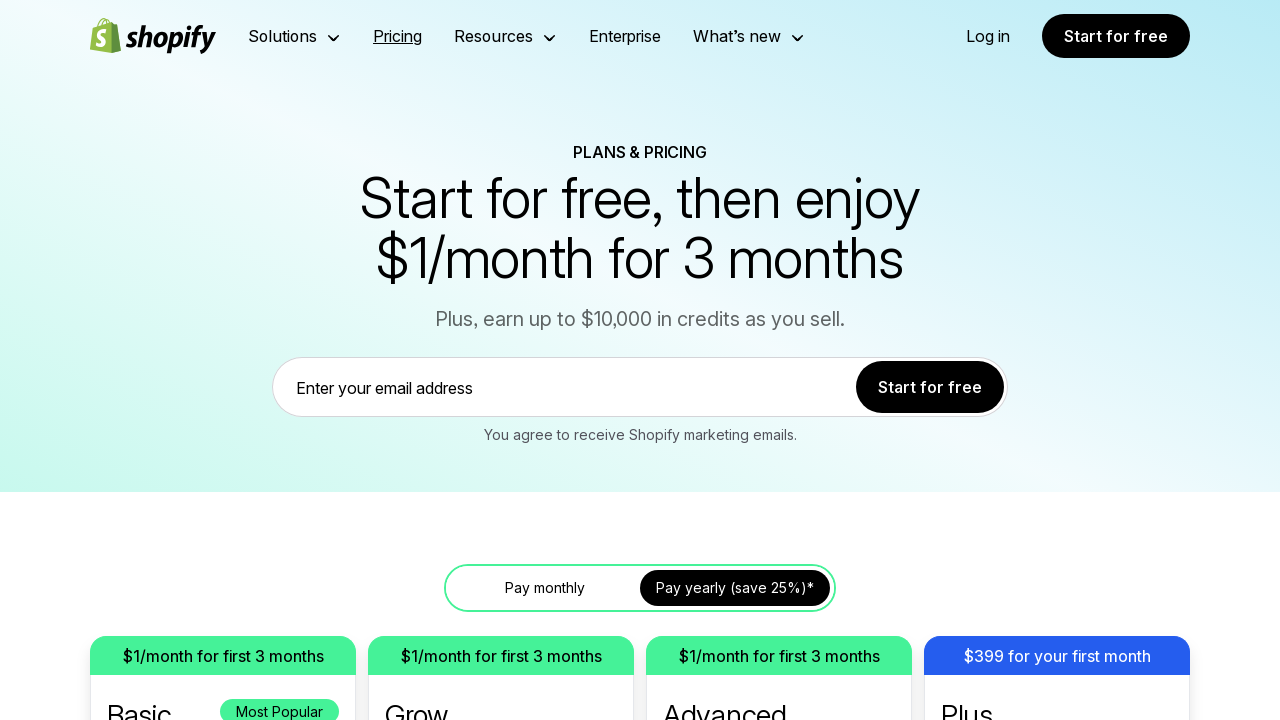

Verified URL contains 'pricing'
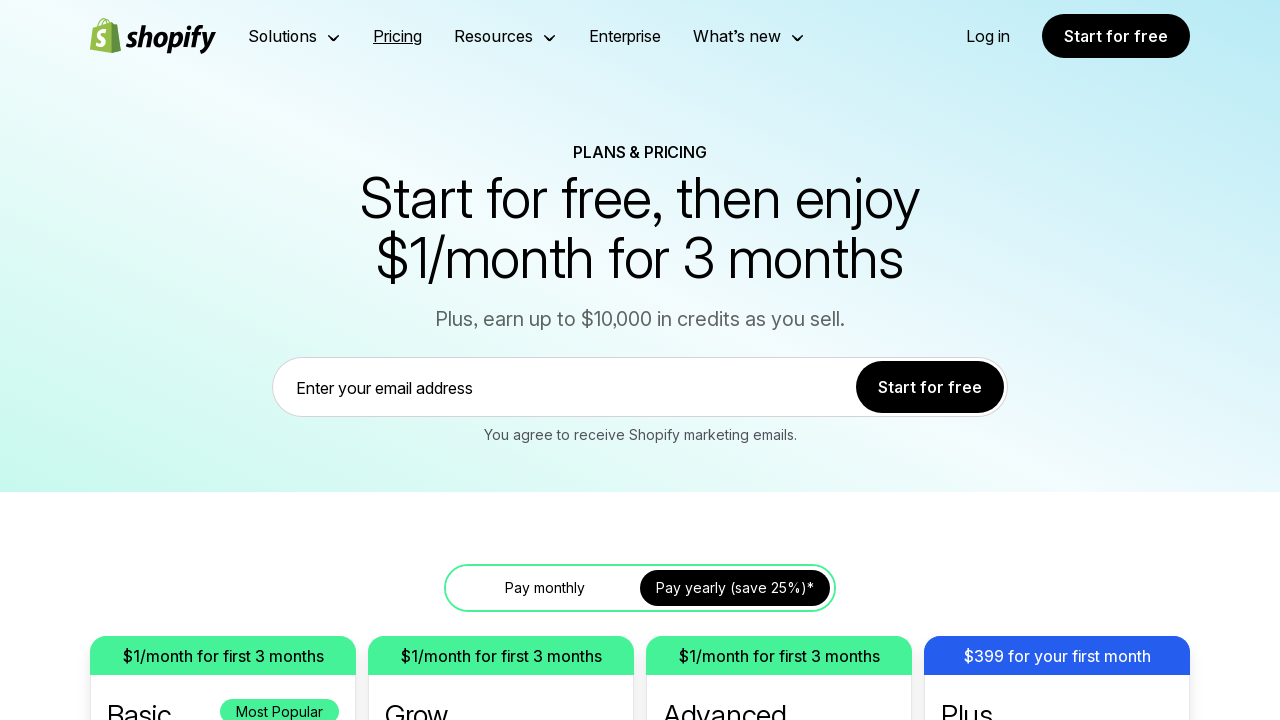

Verified page title contains 'Pricing'
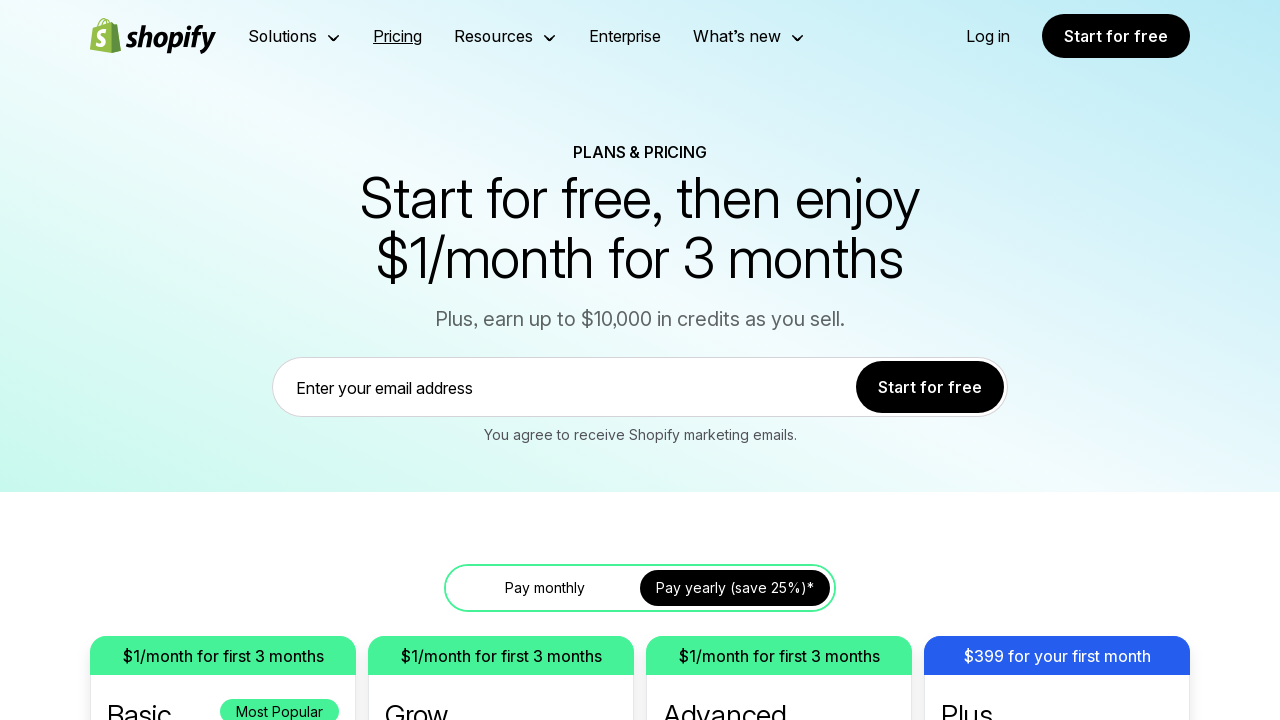

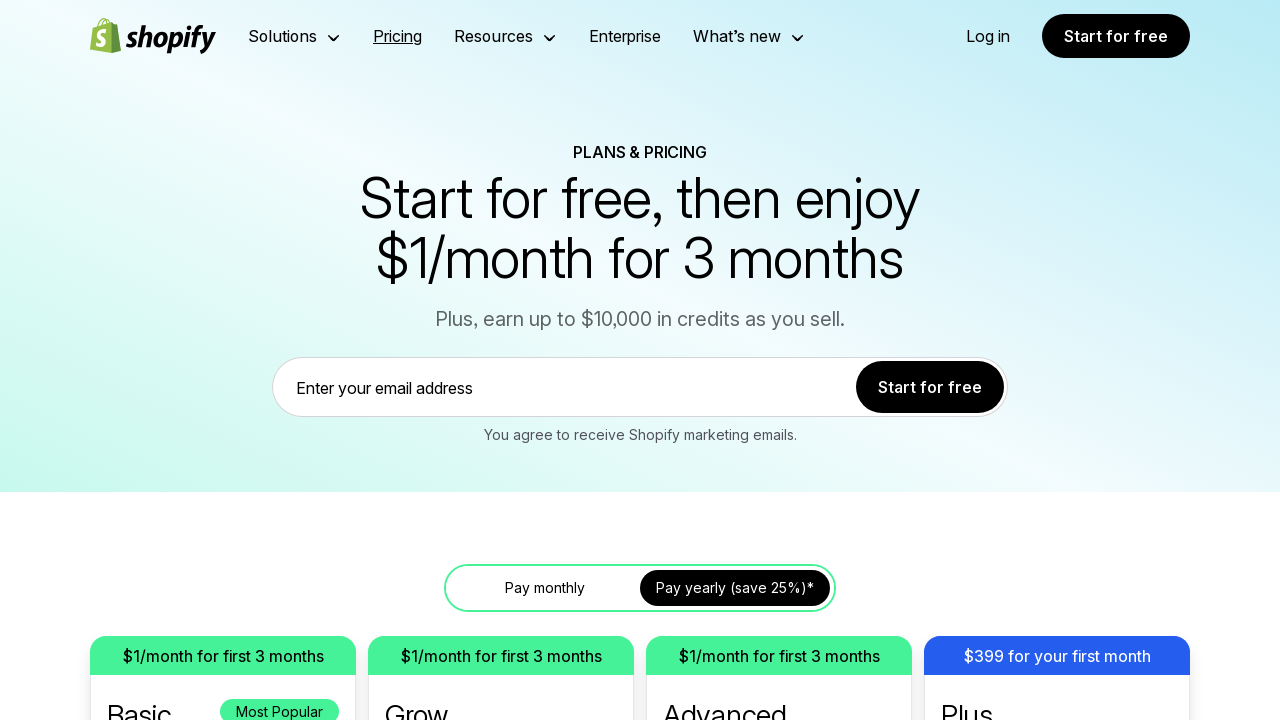